Adds a product to cart and then navigates to the basket to verify the product was added

Starting URL: https://practice.automationtesting.in/product/html5-webapp-develpment/

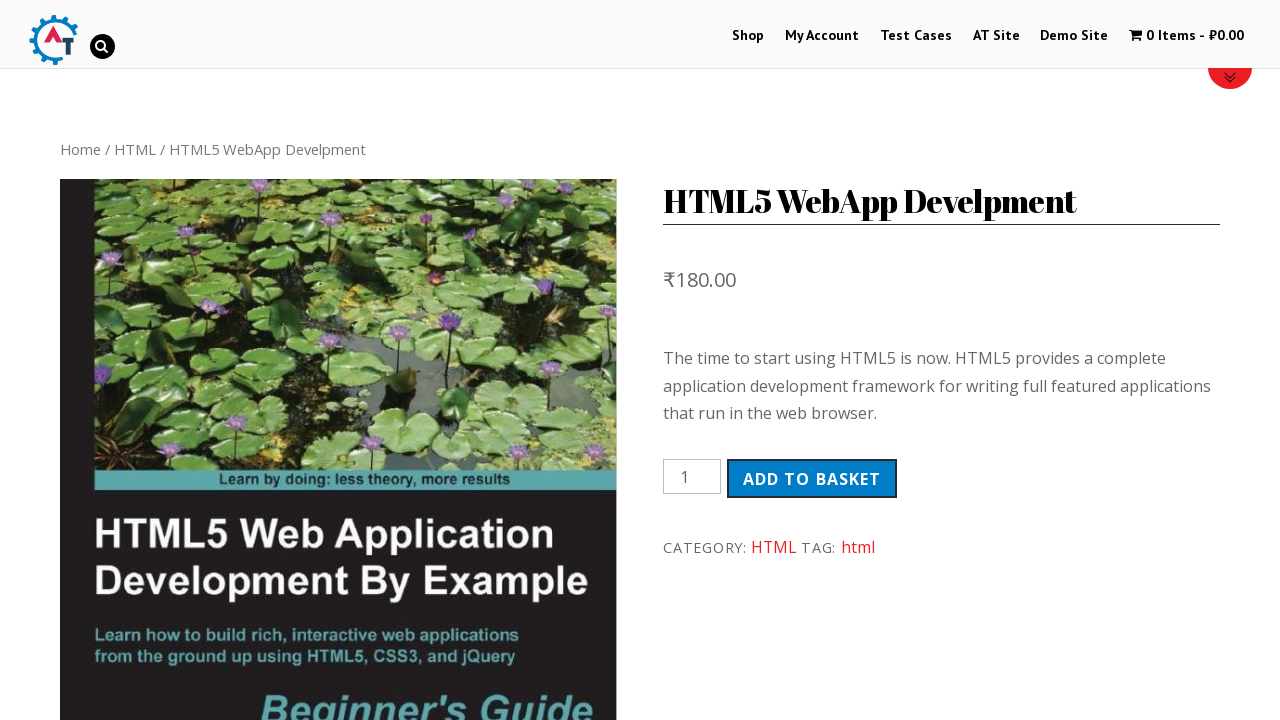

Clicked Add to Basket button on product page at (812, 479) on button.single_add_to_cart_button
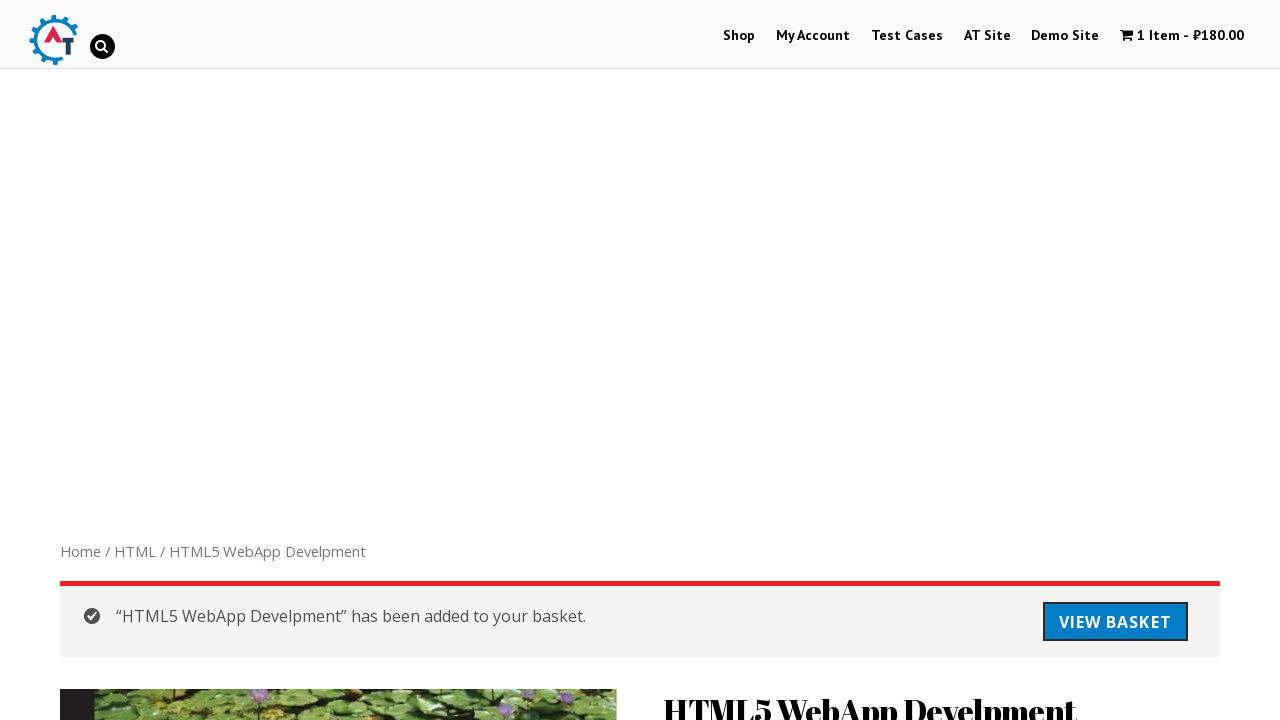

Product added to cart - confirmation message appeared
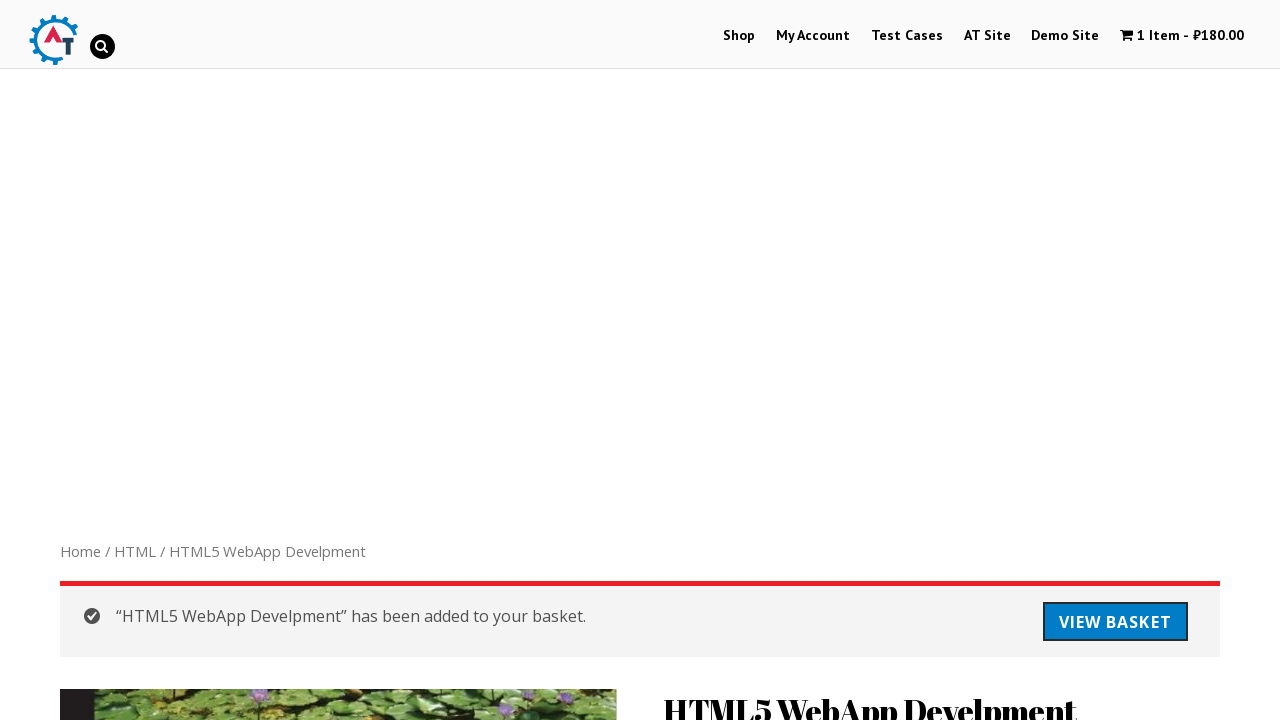

Clicked View Basket link to navigate to shopping cart at (1115, 220) on .woocommerce-message a
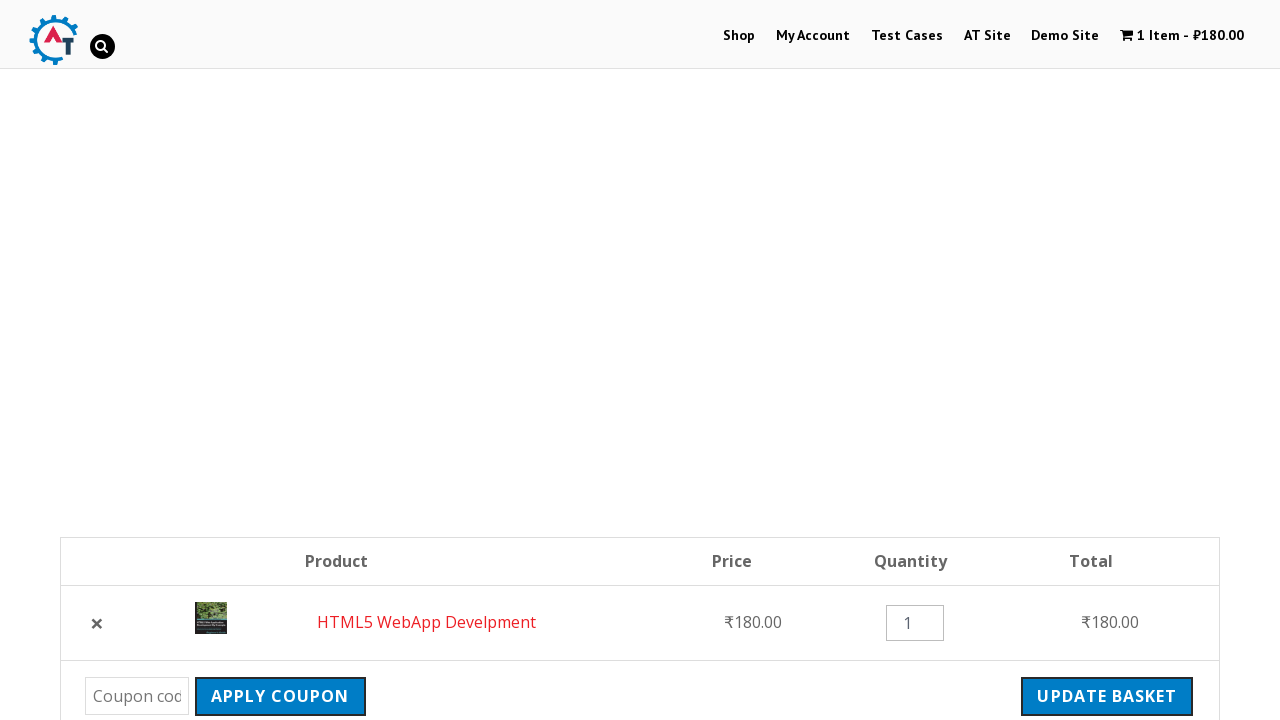

Basket page loaded and product details verified
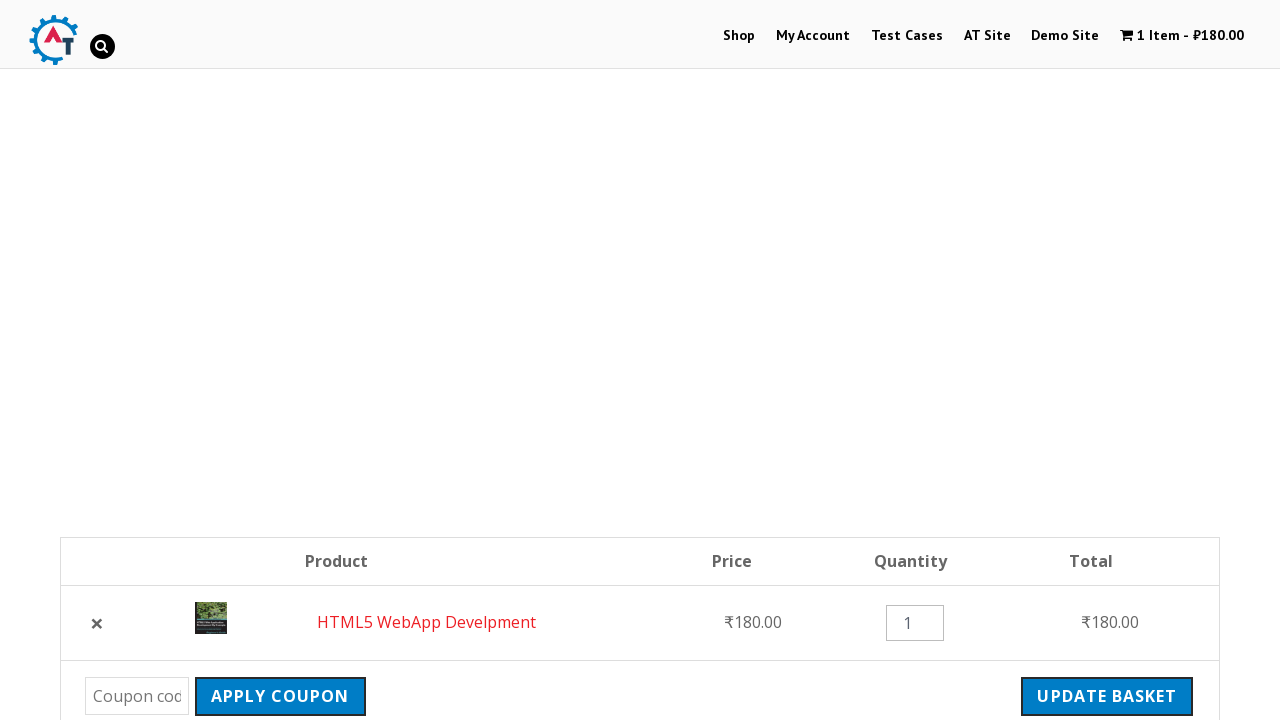

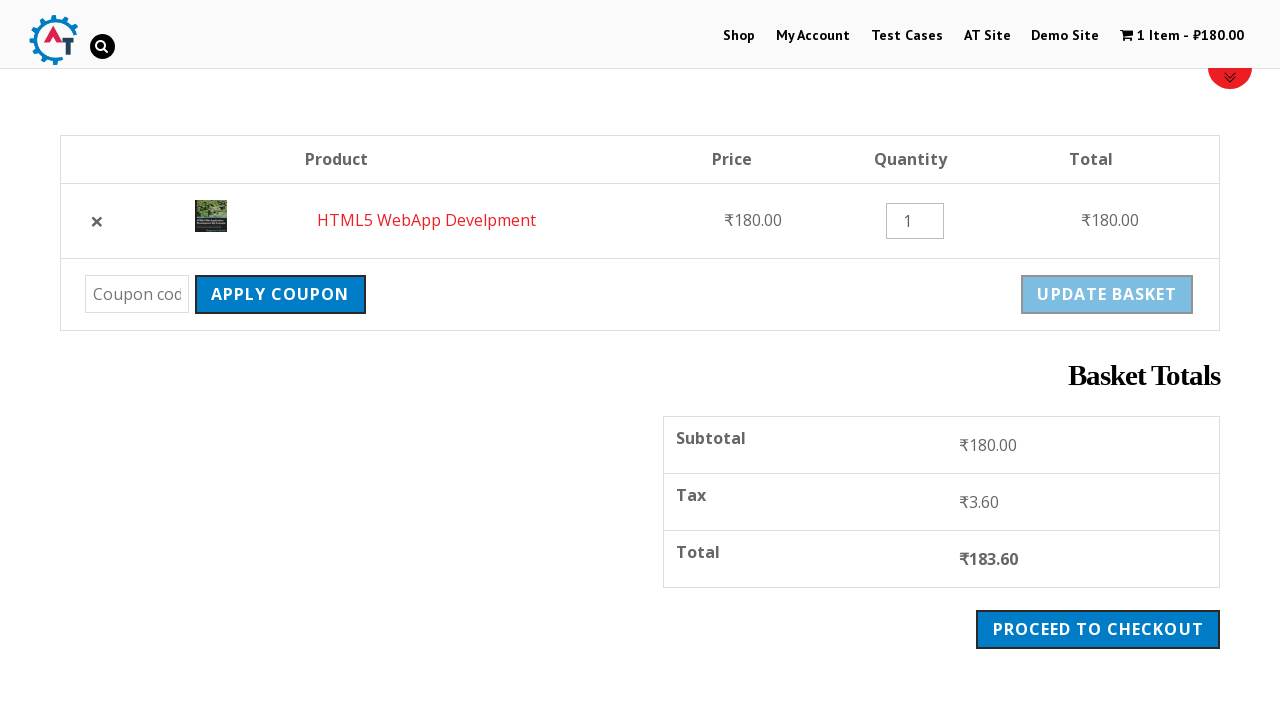